Tests the e-commerce flow on demoblaze.com by navigating to Laptops category, selecting a MacBook Air, adding it to cart, and verifying the cart contents.

Starting URL: https://www.demoblaze.com/

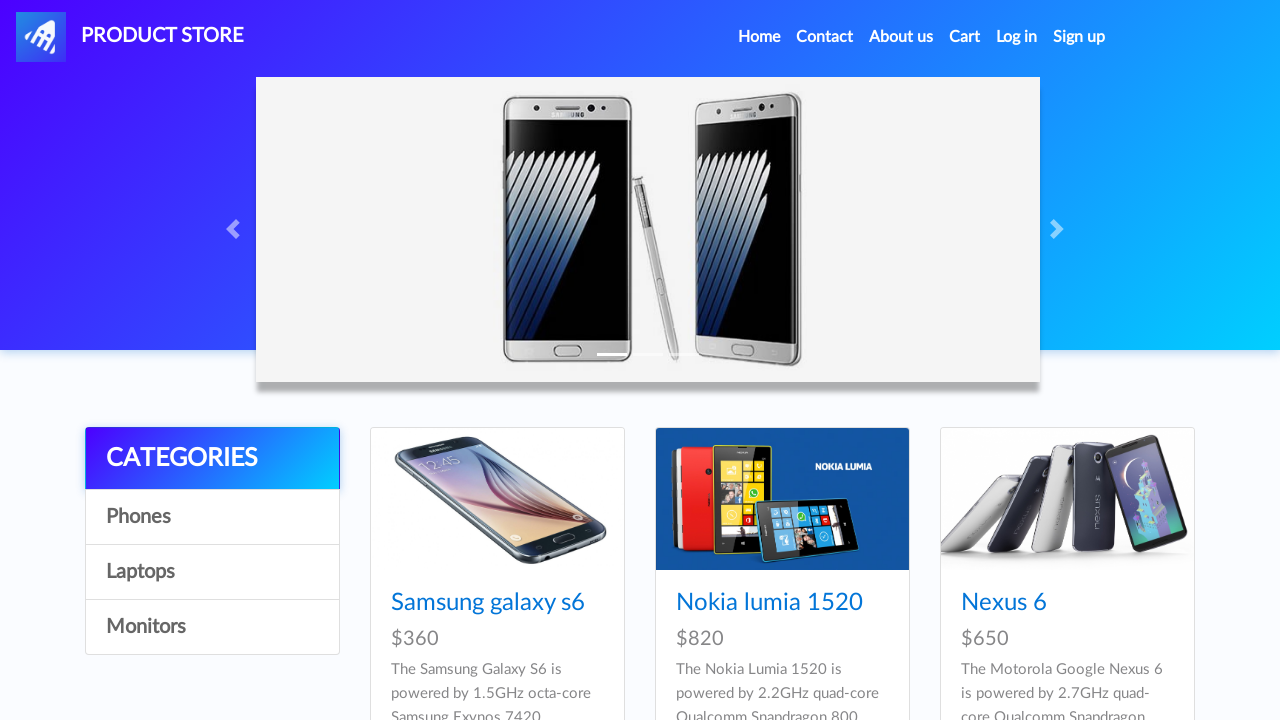

Clicked on Laptops category at (212, 572) on text=Laptops
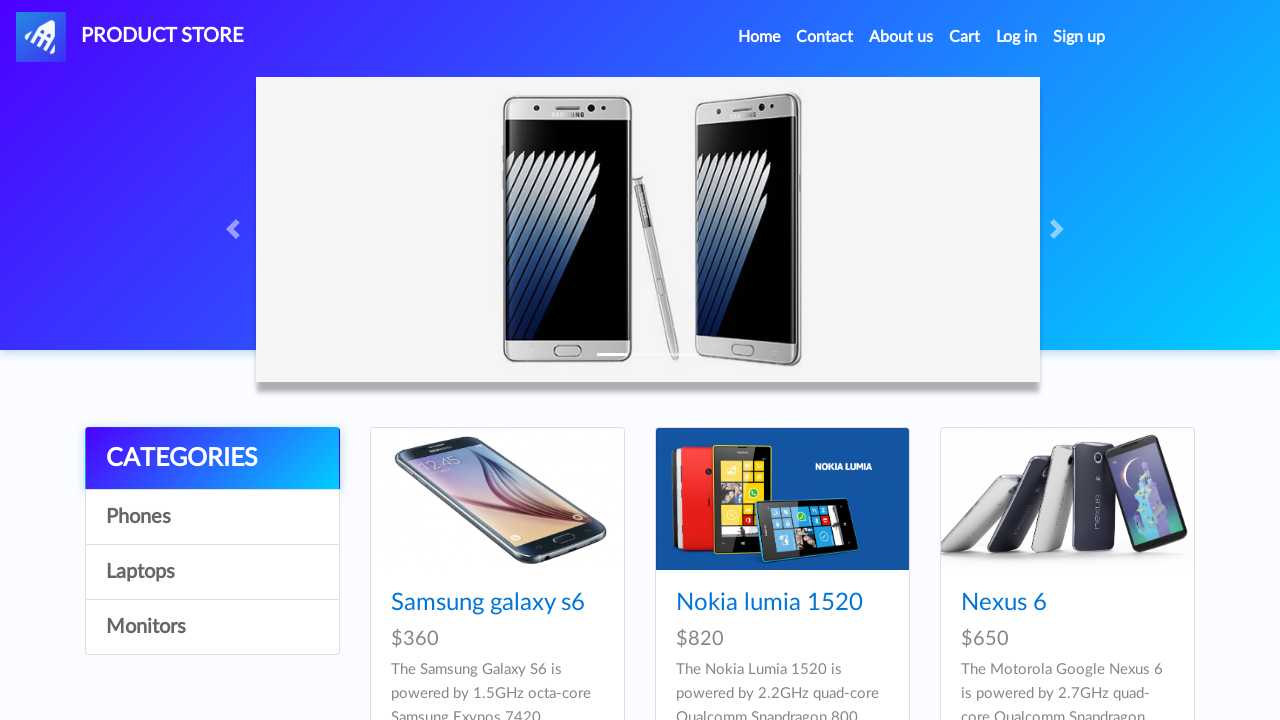

Waited for products to load
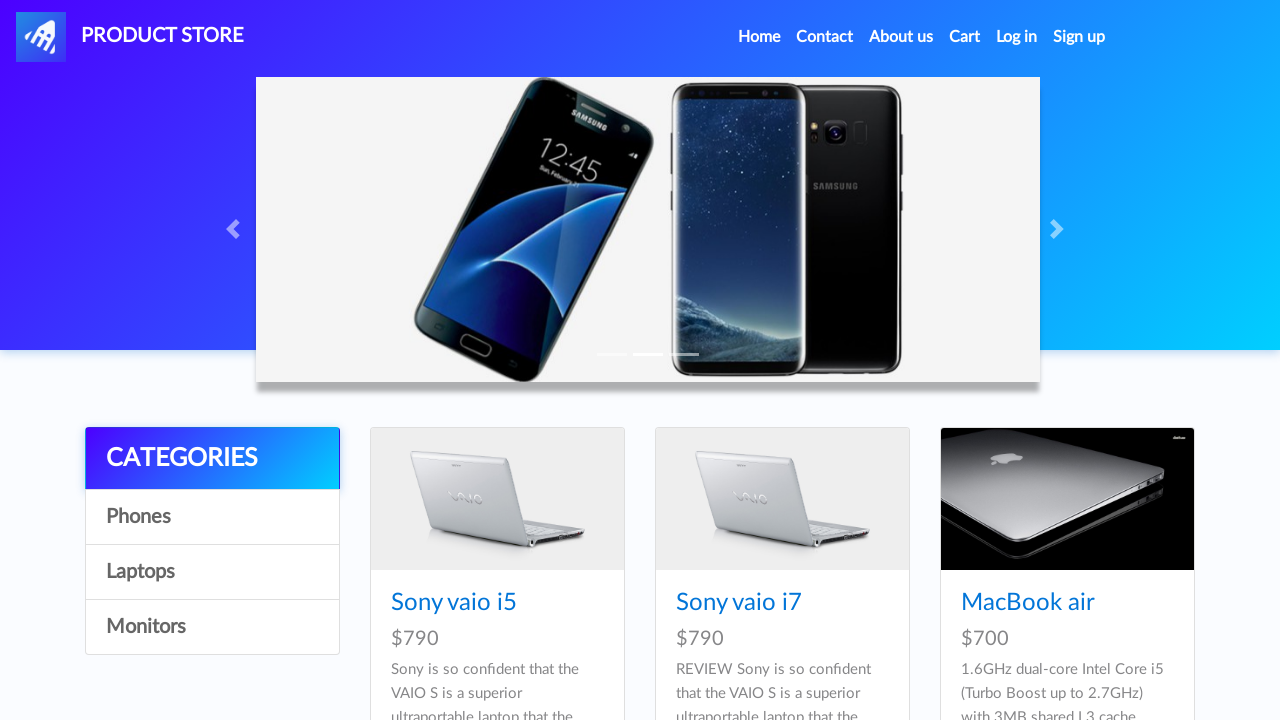

Clicked on MacBook Air product at (1028, 603) on text=MacBook air
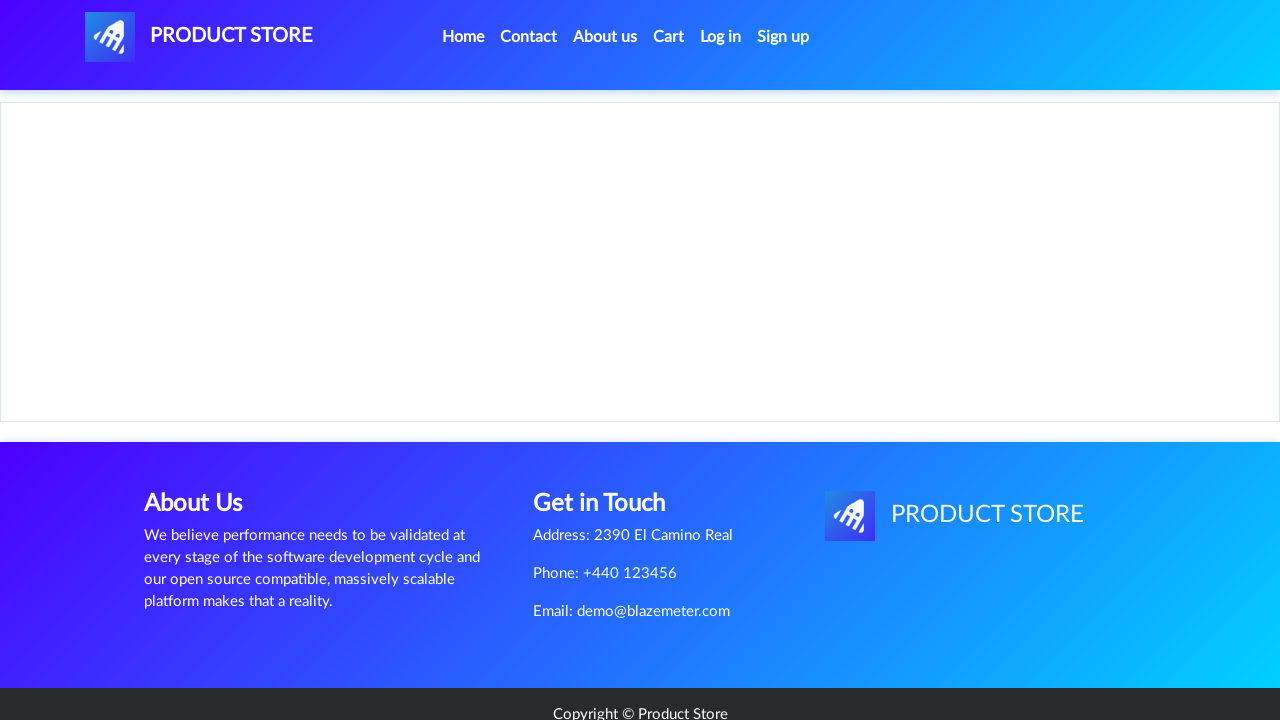

Waited for product page to load
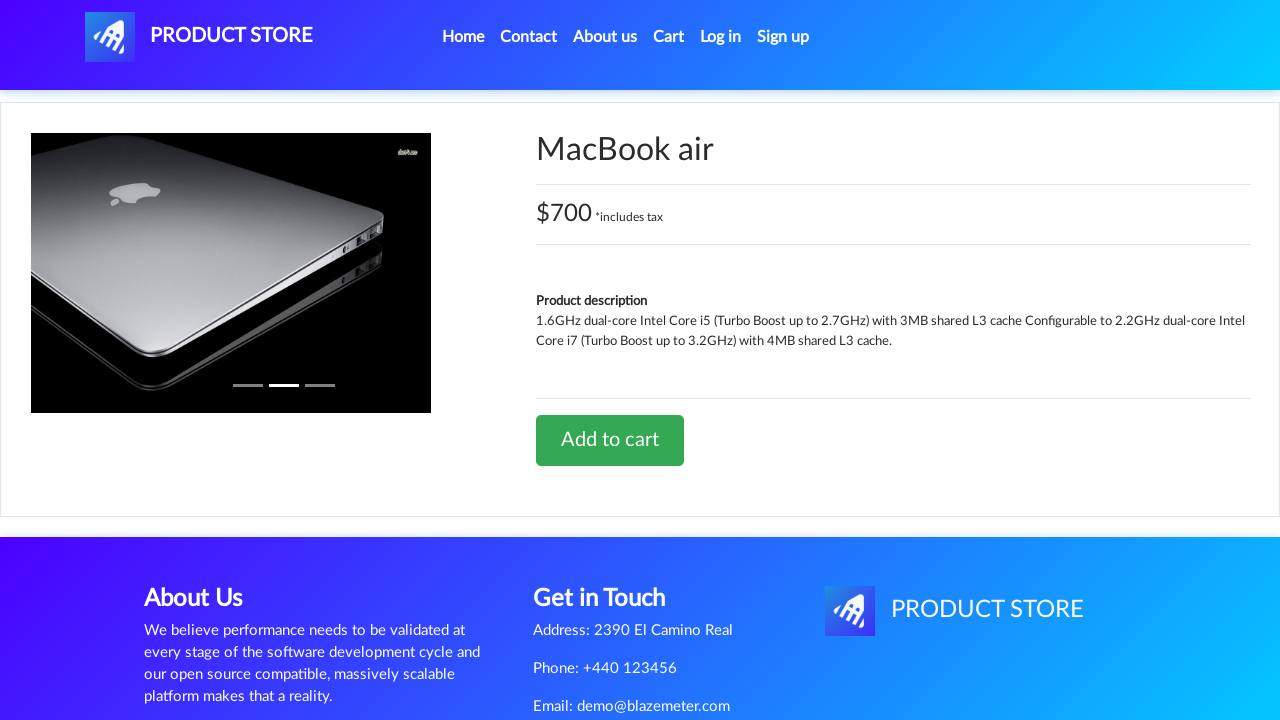

Clicked Add to cart button at (610, 440) on text=Add to cart
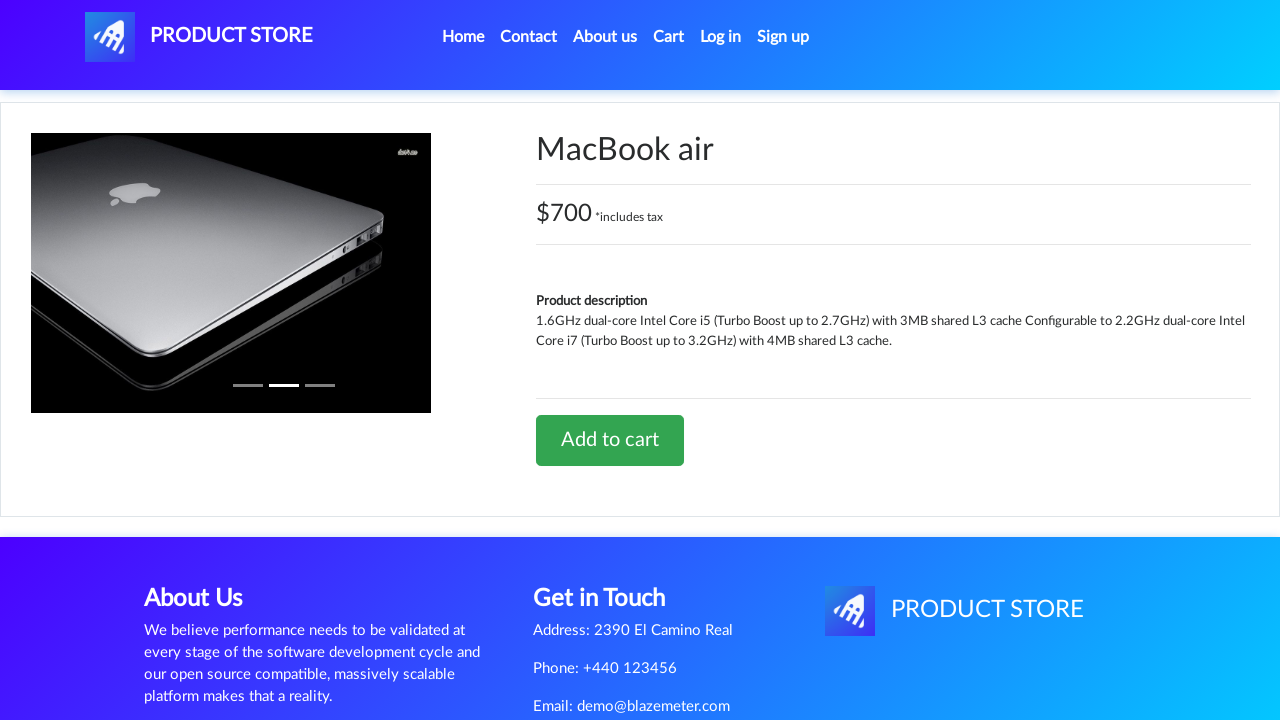

Waited for alert dialog
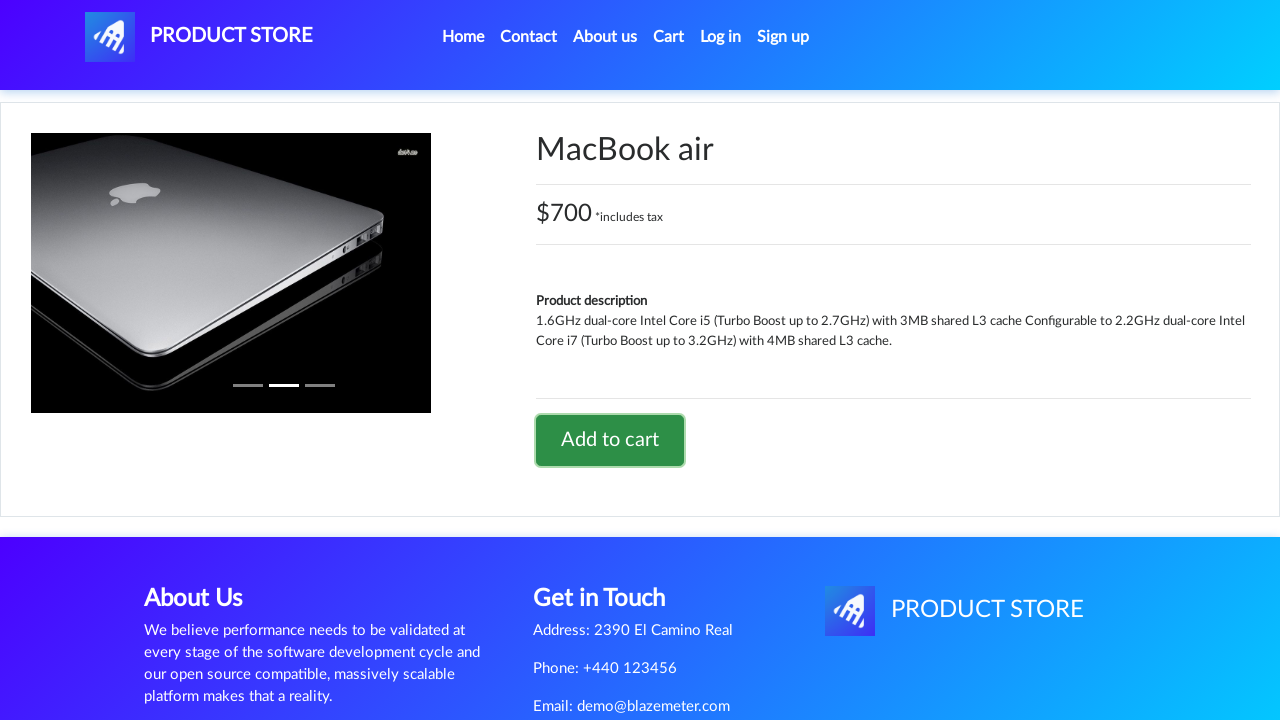

Set up dialog handler to accept alerts
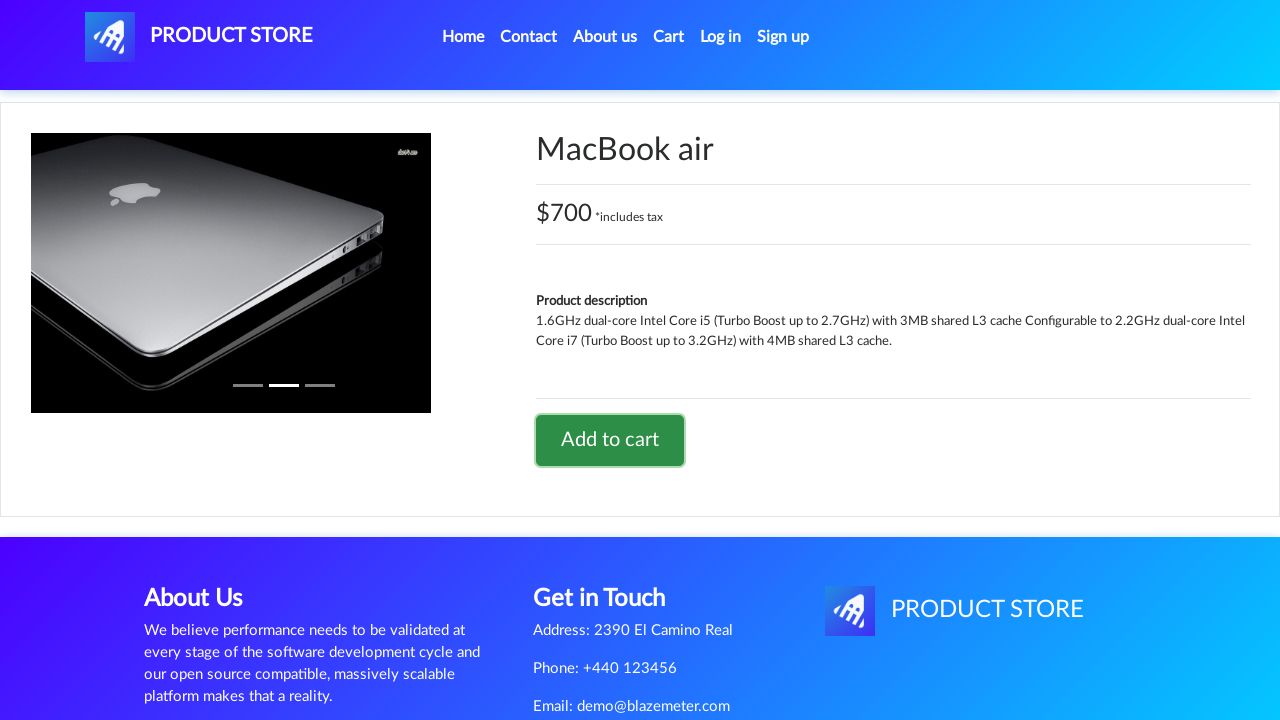

Clicked Add to cart button again at (610, 440) on text=Add to cart
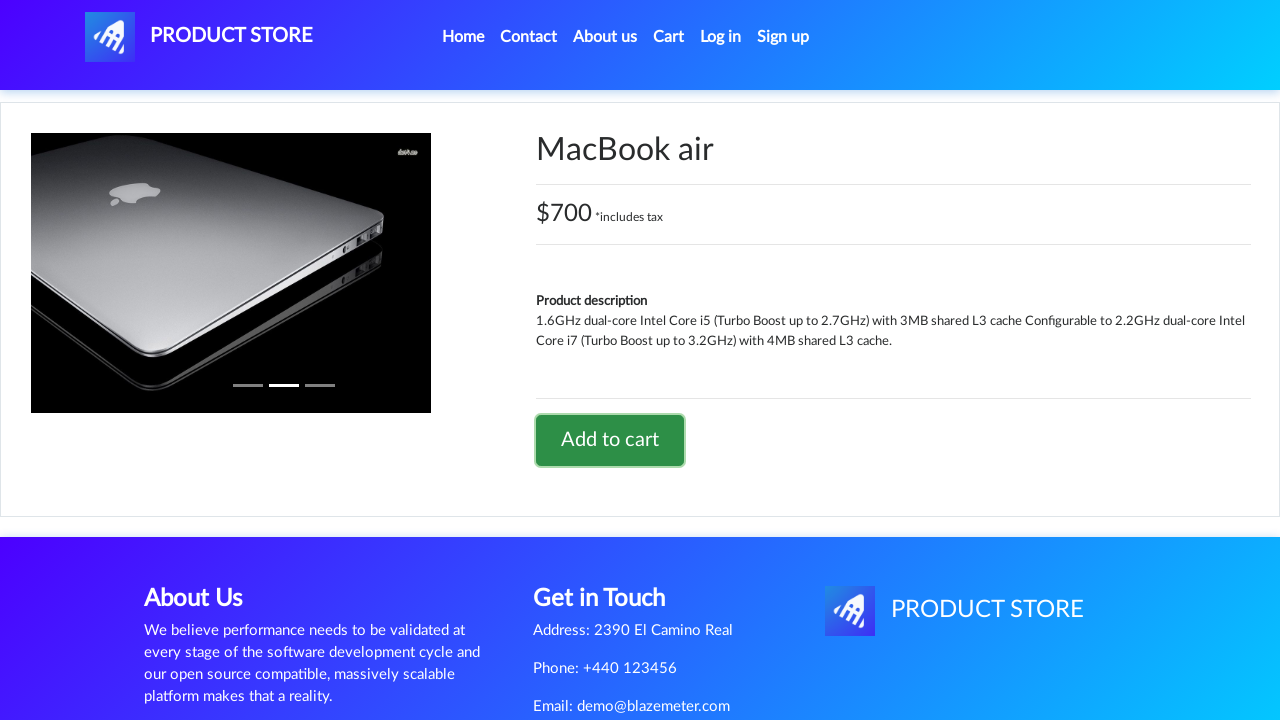

Clicked on Cart link to navigate to cart at (669, 37) on text=Cart
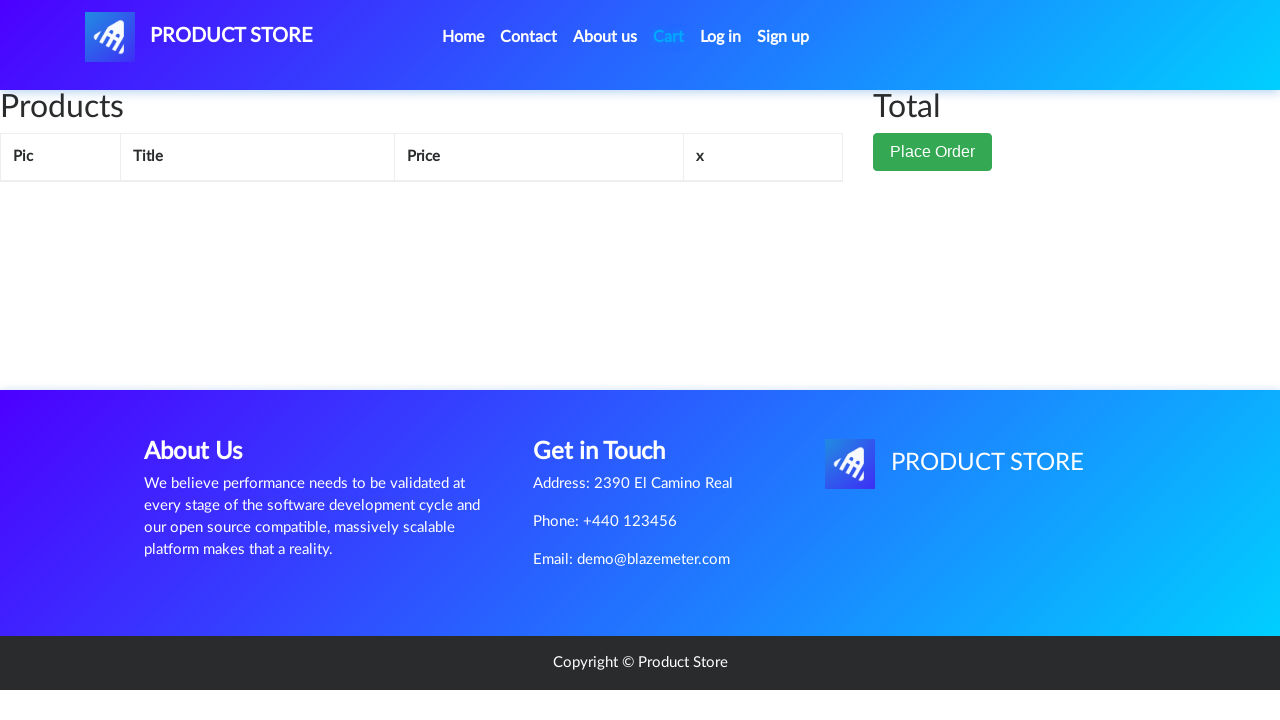

Verified MacBook Air is present in cart
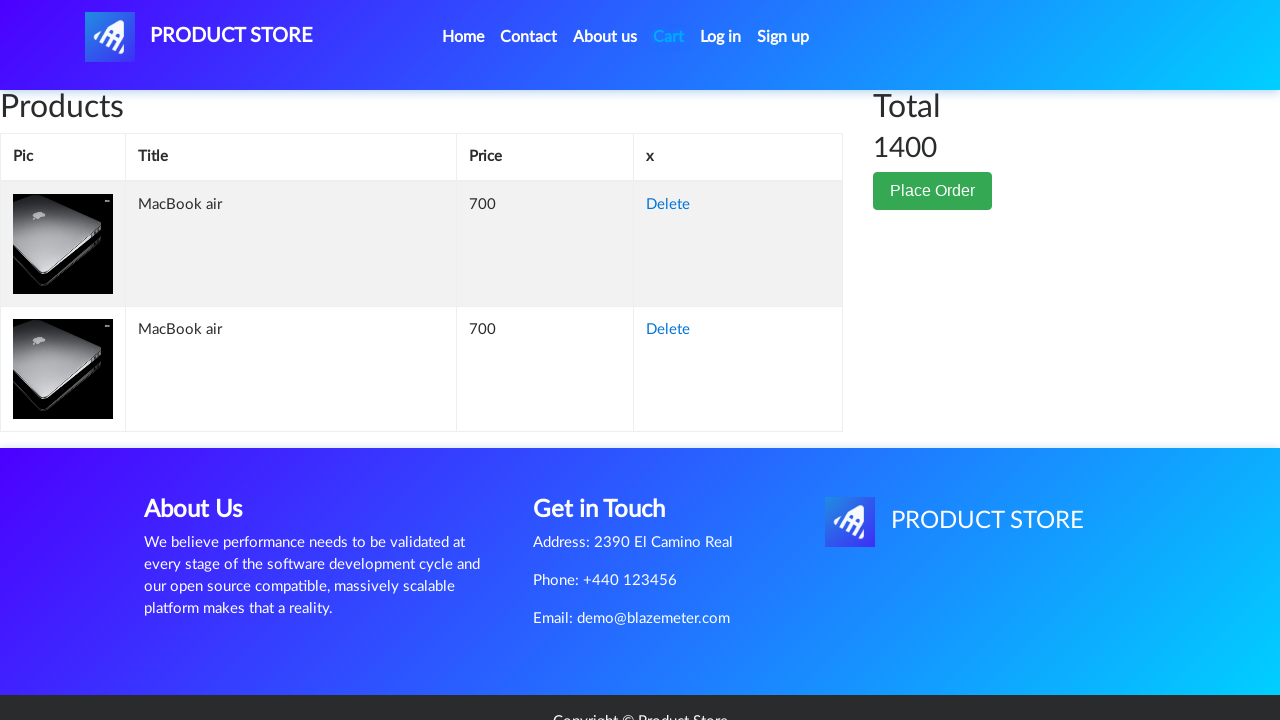

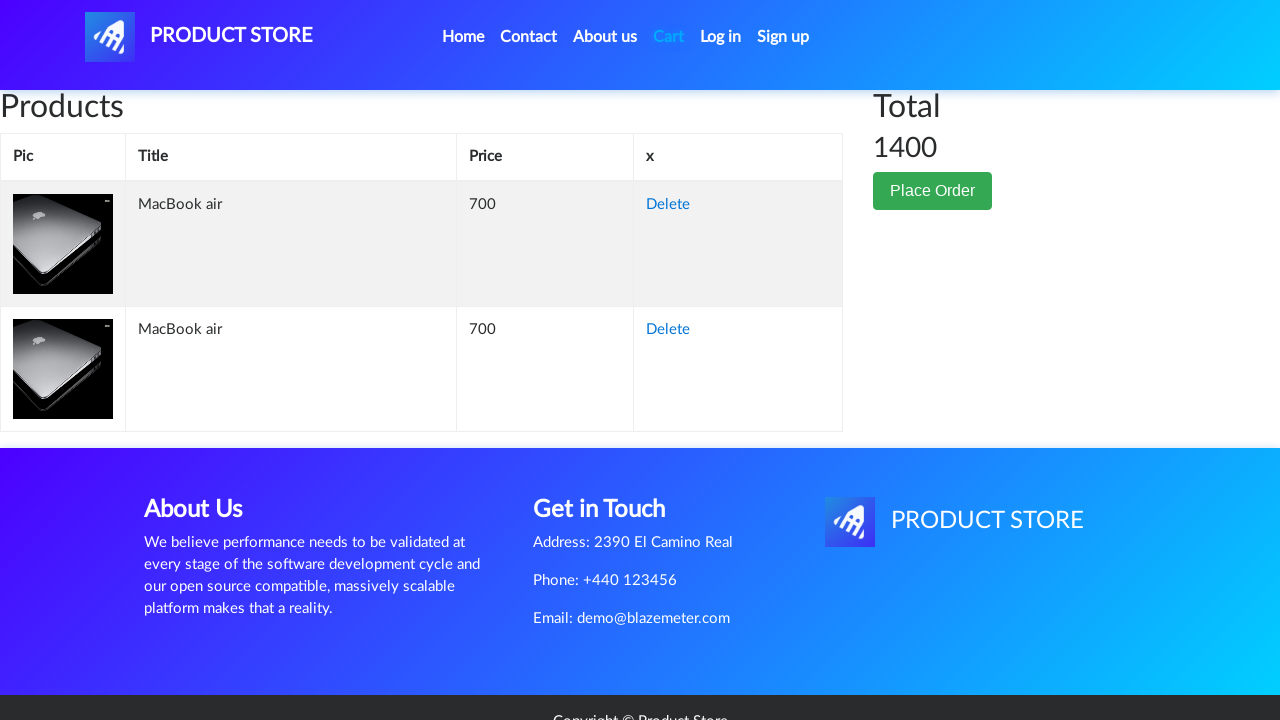